Tests element visibility by showing and hiding a text element, demonstrating basic UI interaction flow

Starting URL: https://rahulshettyacademy.com/AutomationPractice/

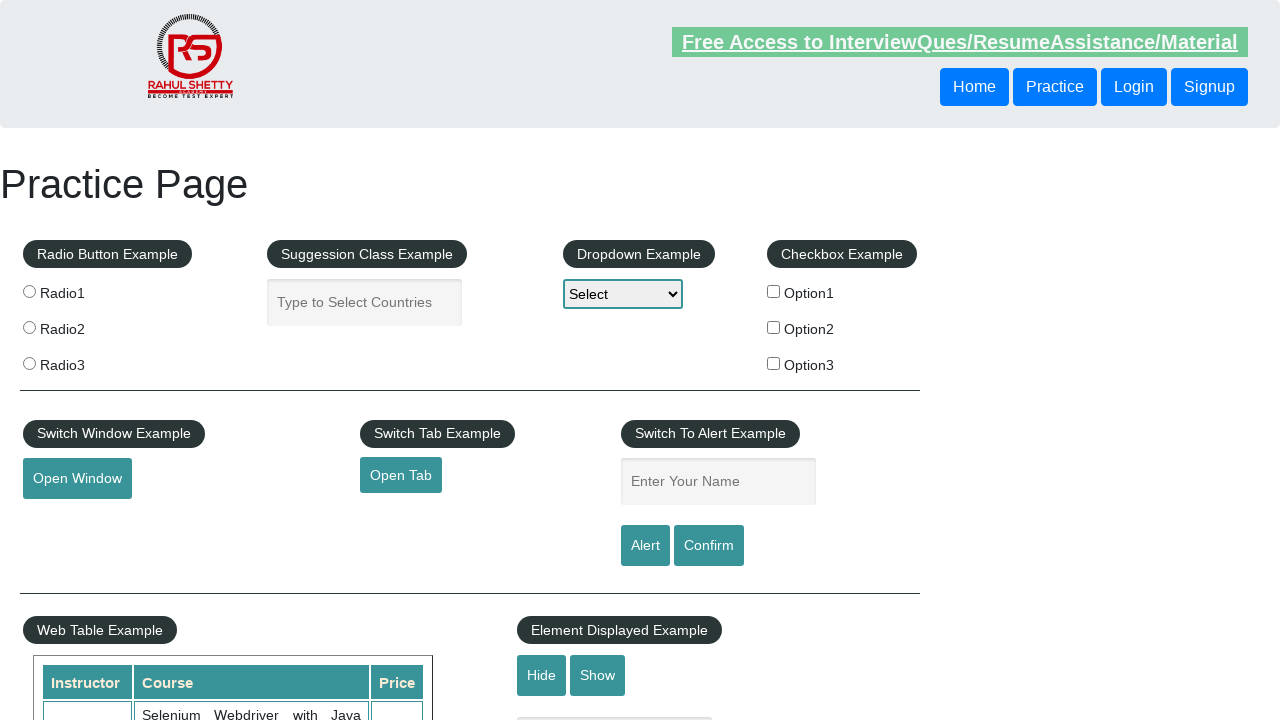

Text element '#displayed-text' is visible
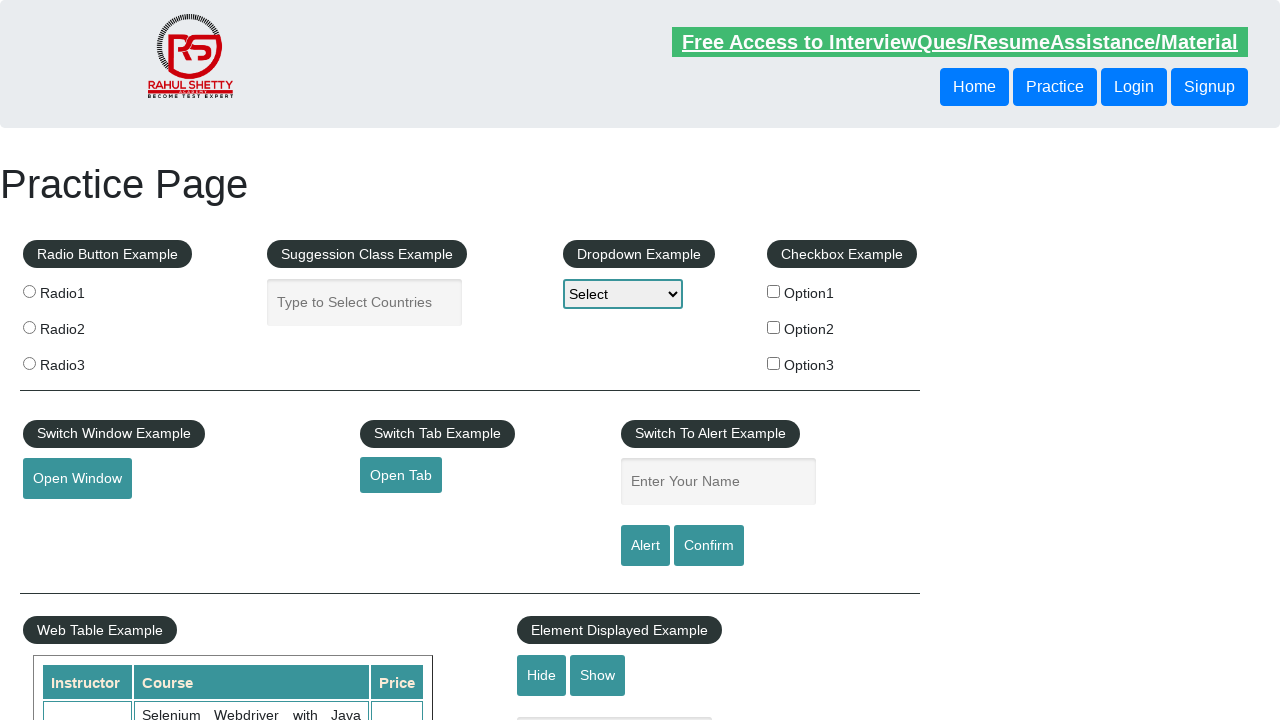

Clicked hide button to hide the text element at (542, 675) on #hide-textbox
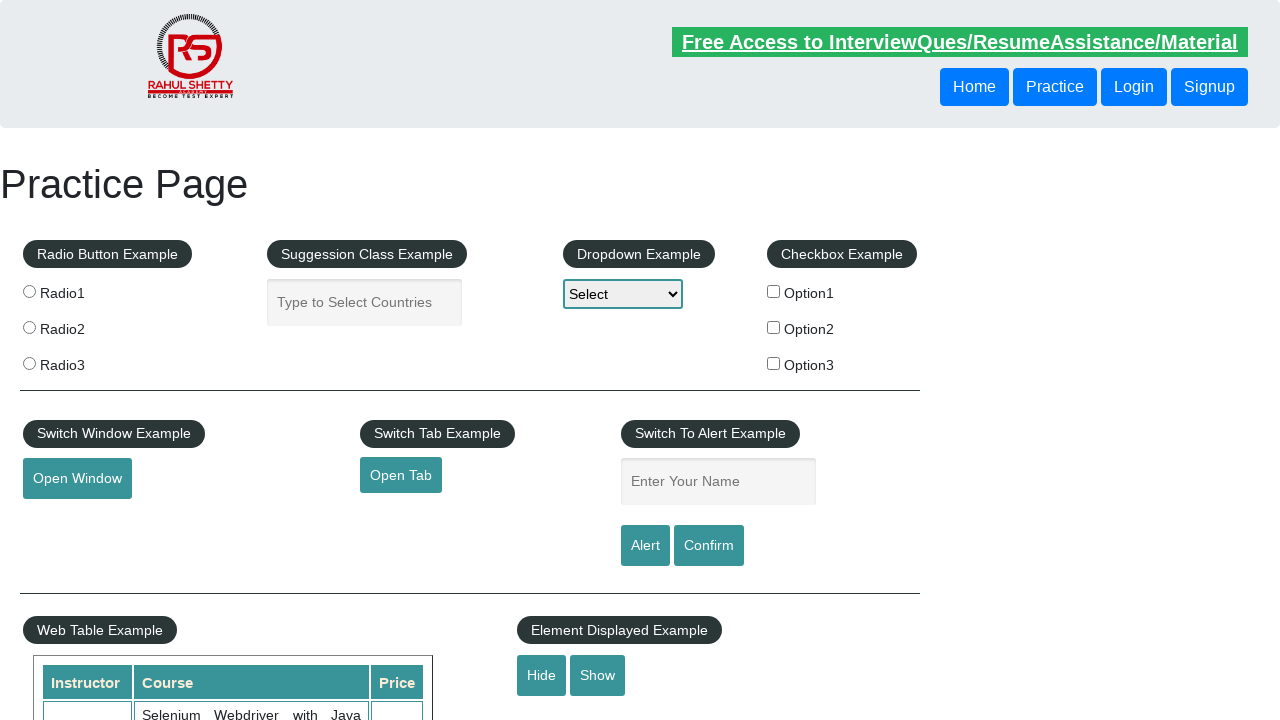

Text element '#displayed-text' is now hidden
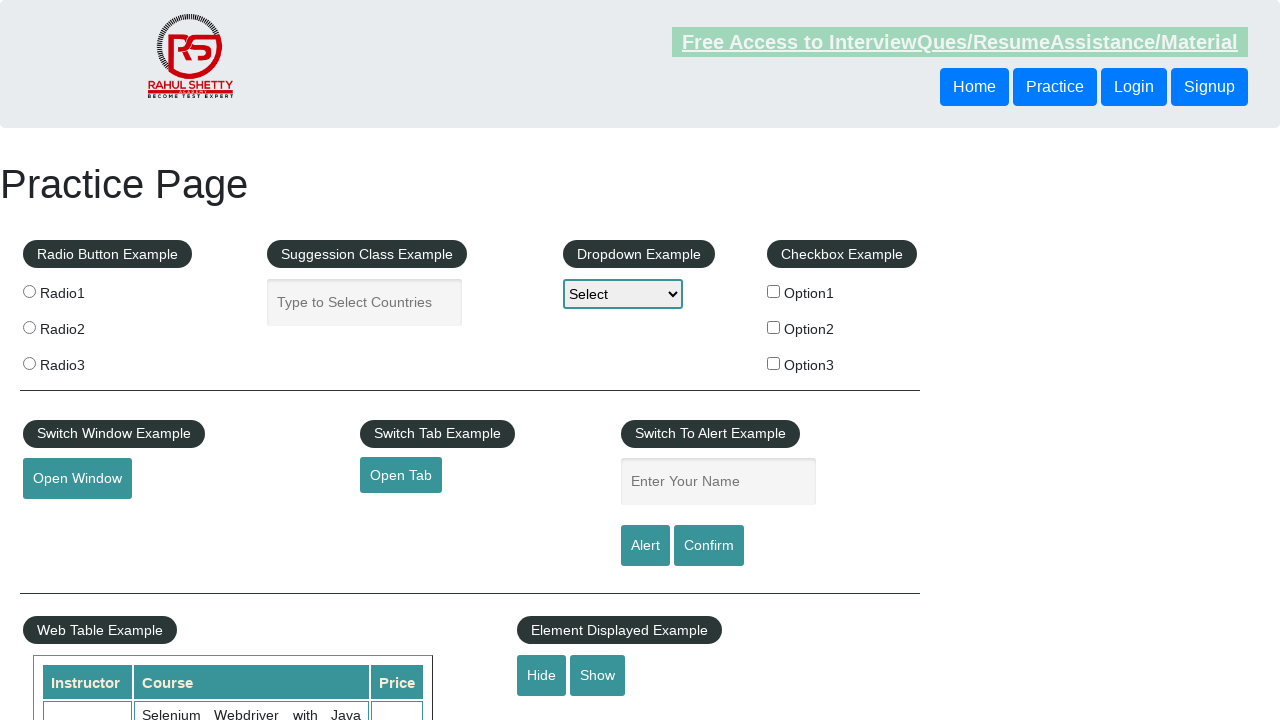

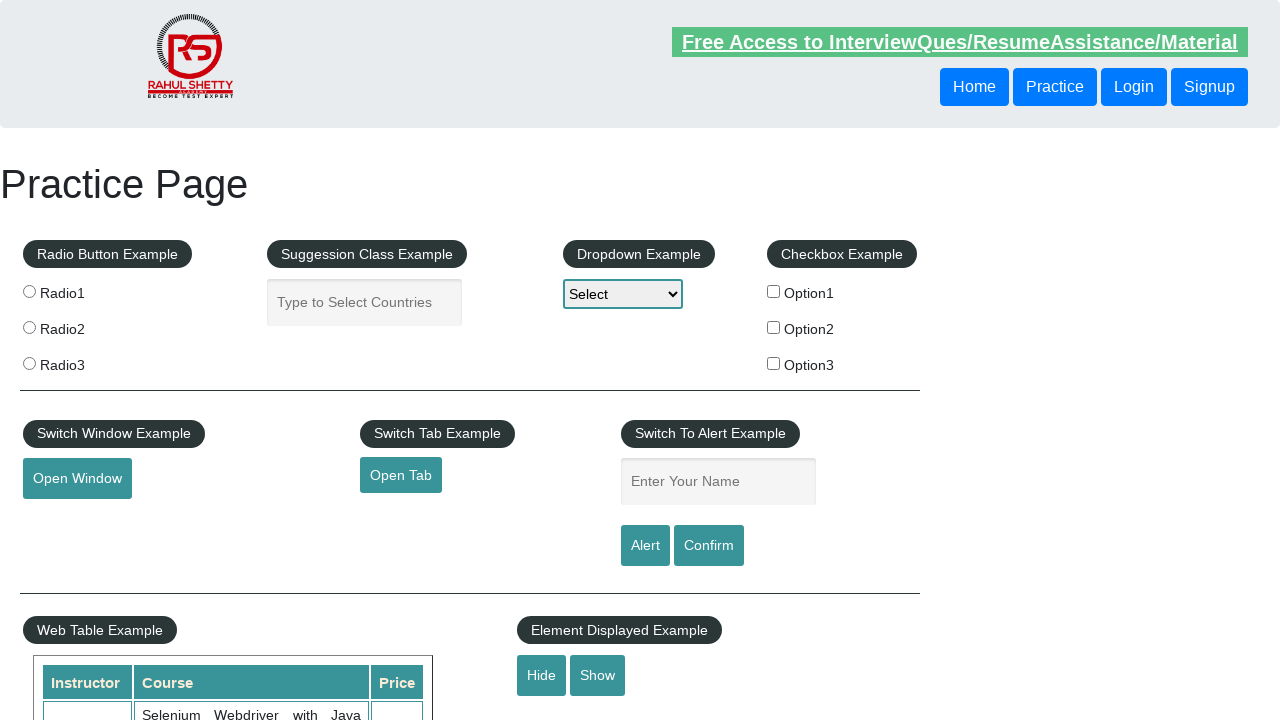